Tests clicking a button with a dynamic ID on the UI testing playground, repeating the action 3 times to verify the button can be found consistently despite changing IDs

Starting URL: http://uitestingplayground.com/dynamicid

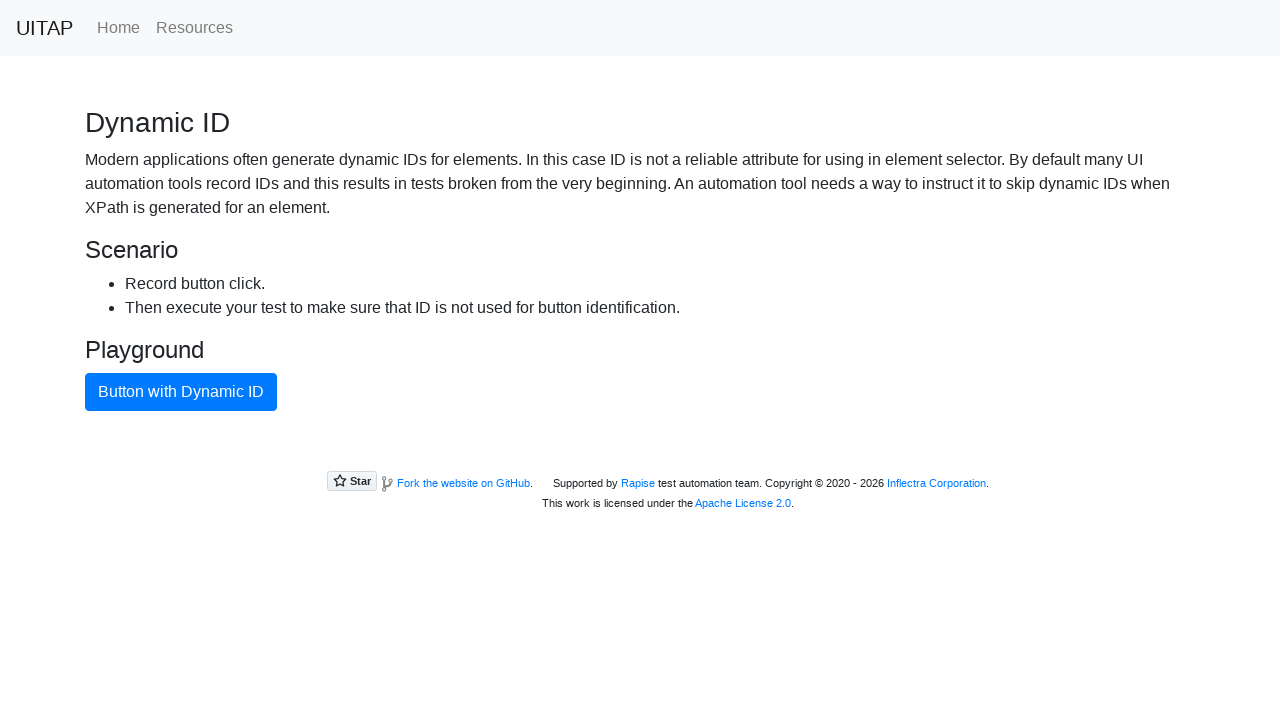

Clicked button with dynamic ID (iteration 1) at (181, 392) on button.btn.btn-primary
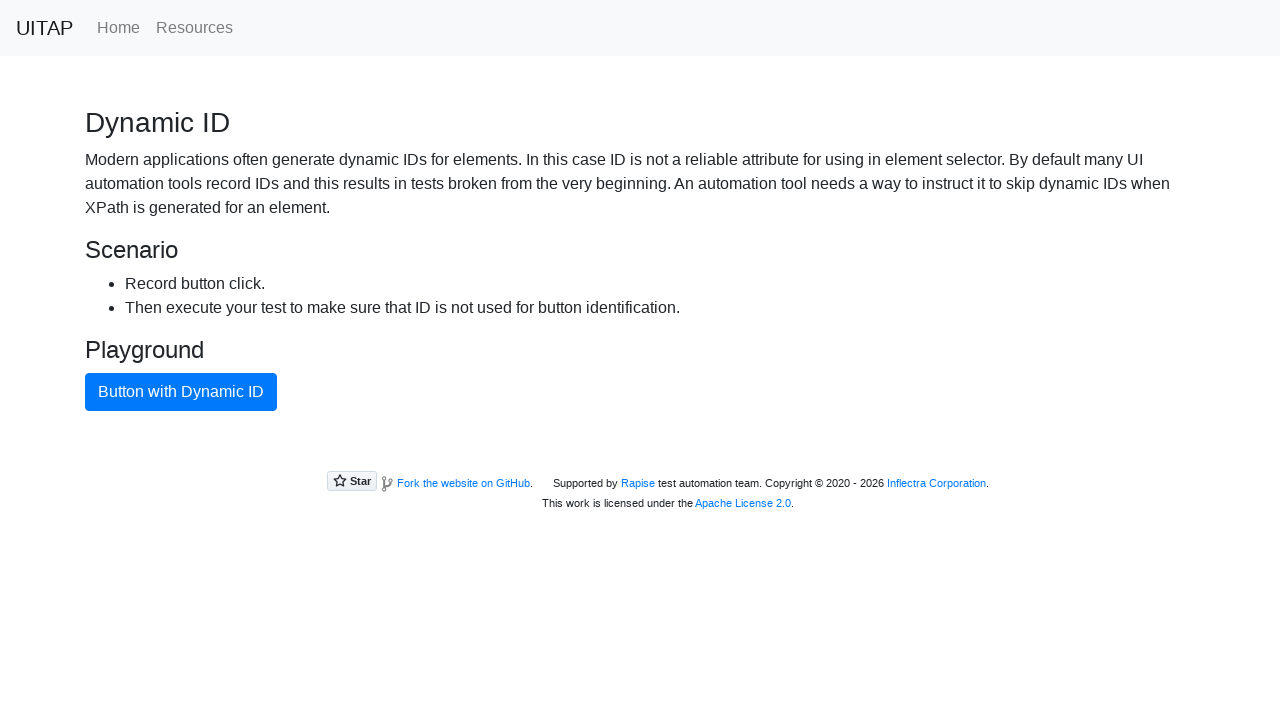

Waited for page stability (iteration 1)
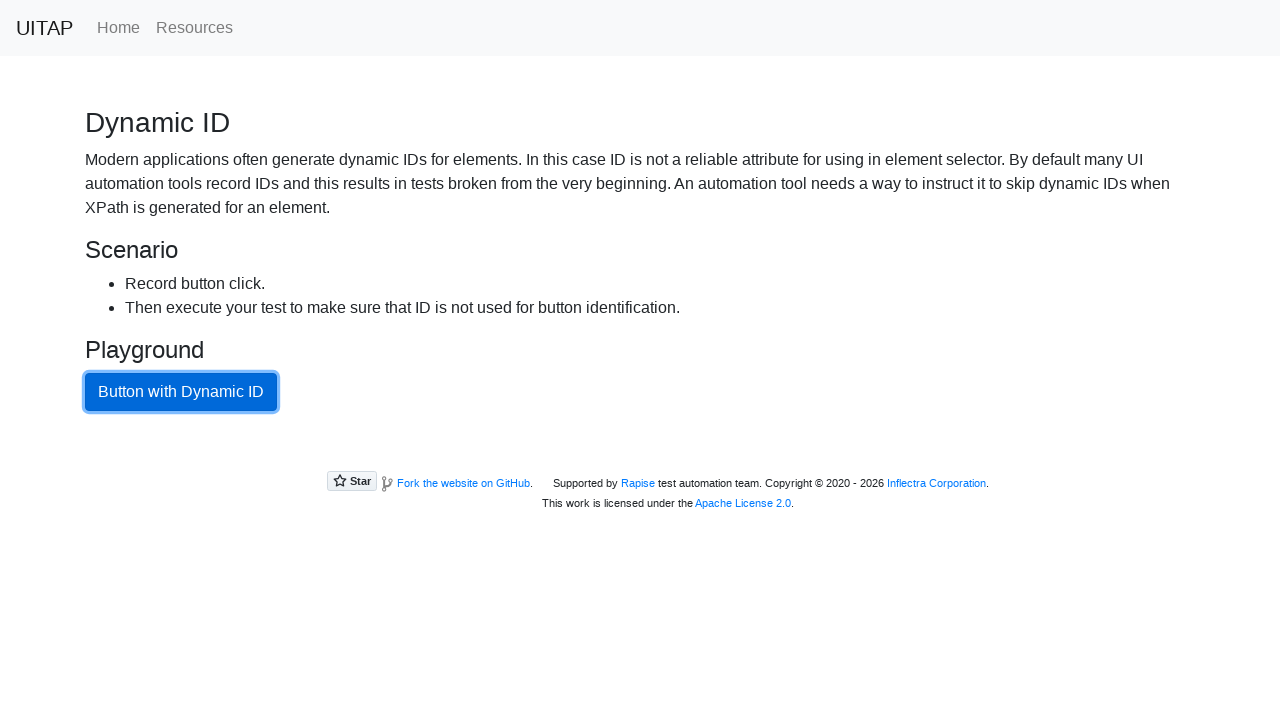

Navigated to dynamic ID page (iteration 2)
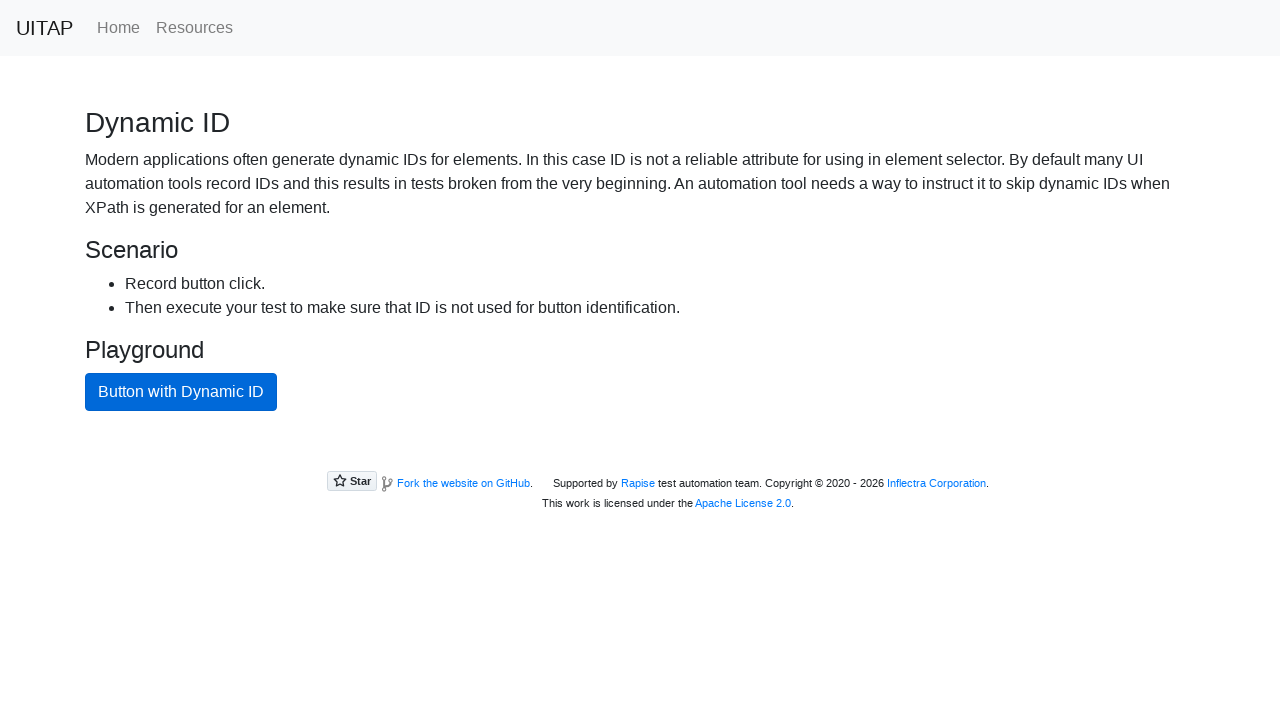

Clicked button with dynamic ID (iteration 2) at (181, 392) on button.btn.btn-primary
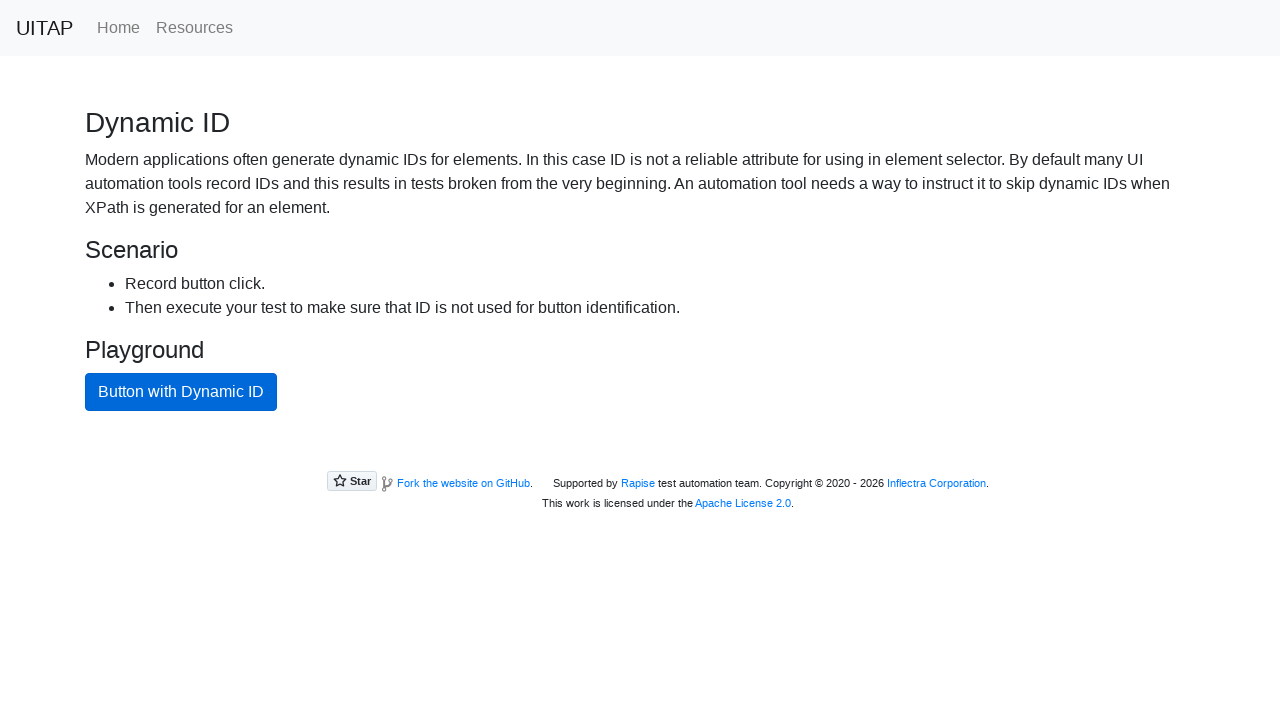

Waited for page stability (iteration 2)
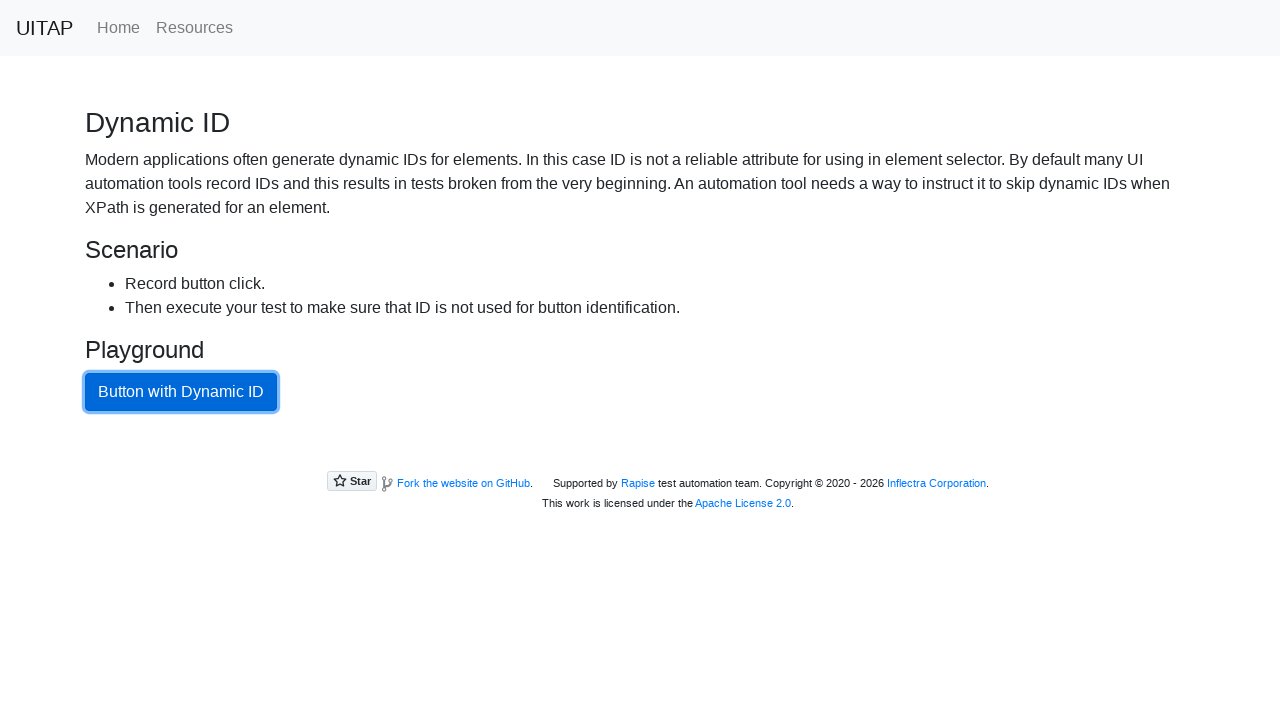

Navigated to dynamic ID page (iteration 3)
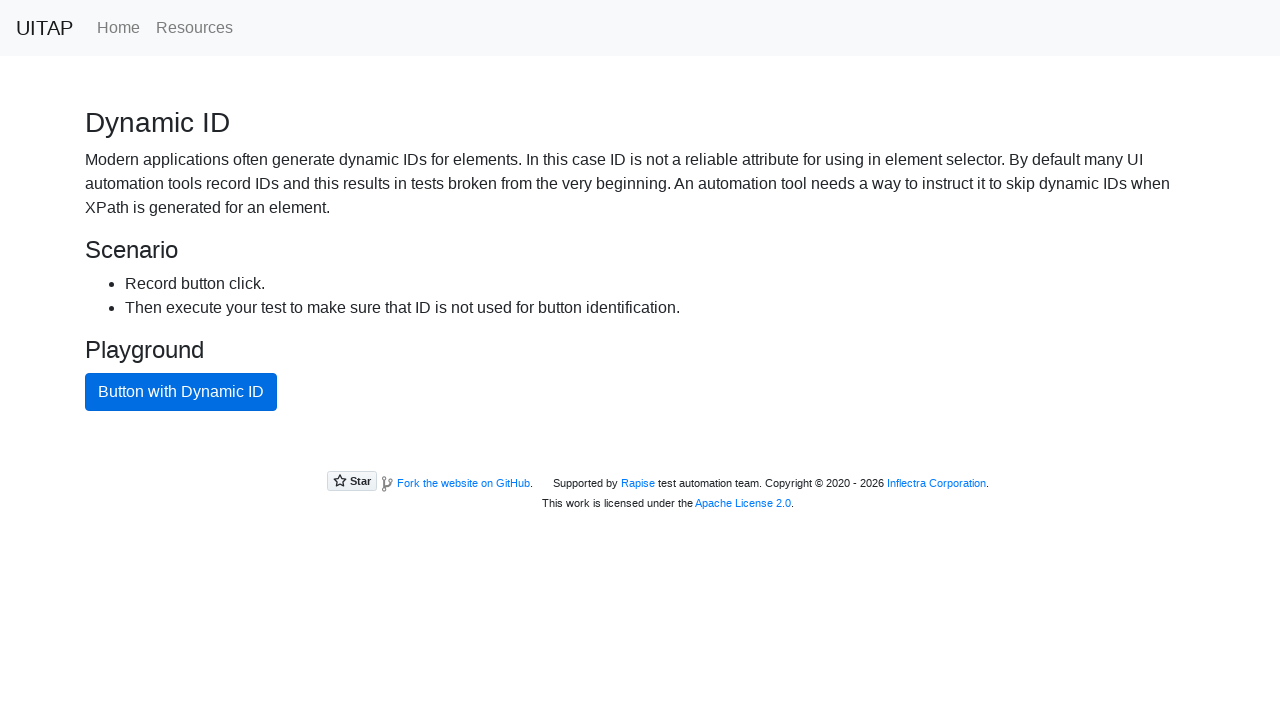

Clicked button with dynamic ID (iteration 3) at (181, 392) on button.btn.btn-primary
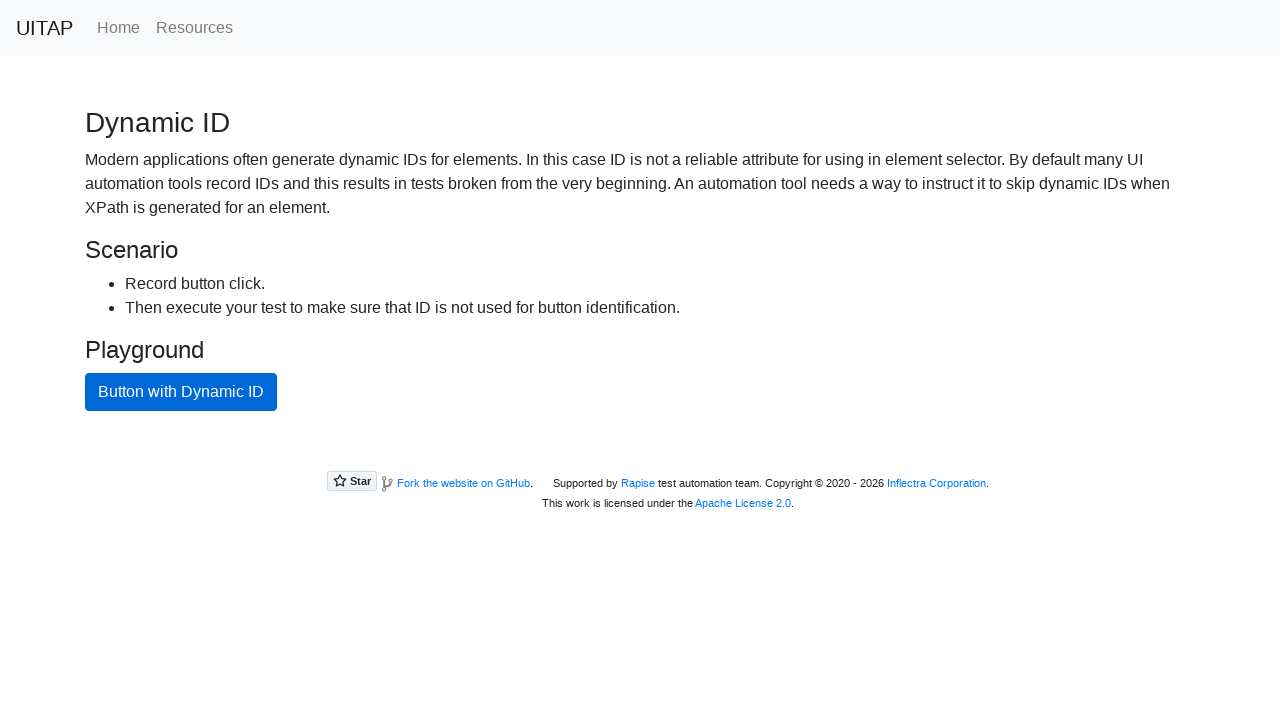

Waited for page stability (iteration 3)
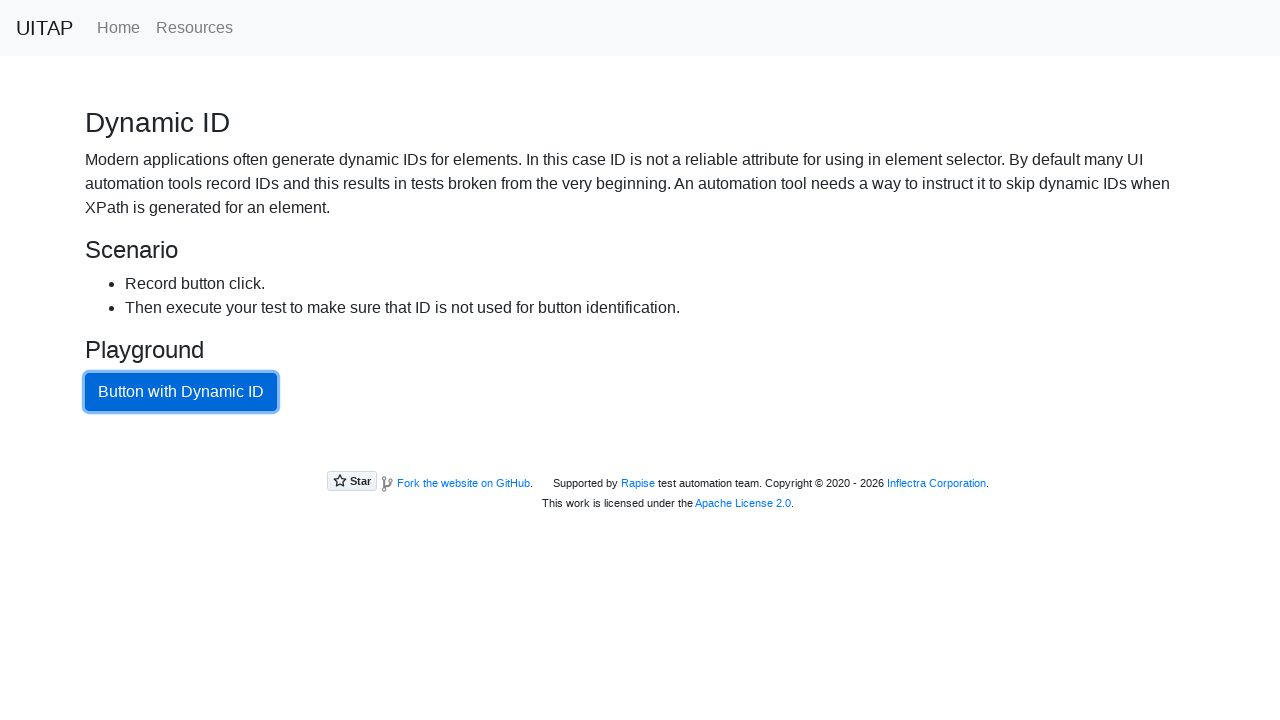

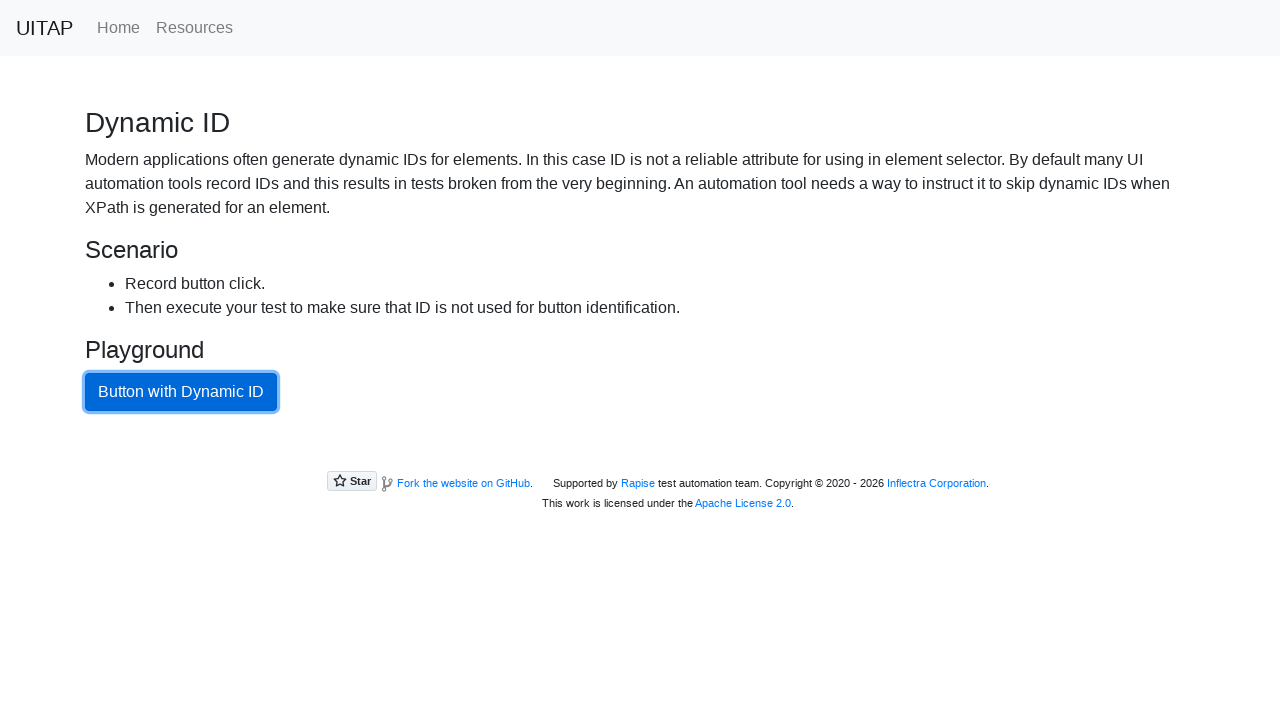